Tests page scrolling functionality by scrolling to the bottom of the page and then back to the top

Starting URL: https://www.selenium.dev/selenium/web/scrolling_tests/frame_with_nested_scrolling_frame_out_of_view.html

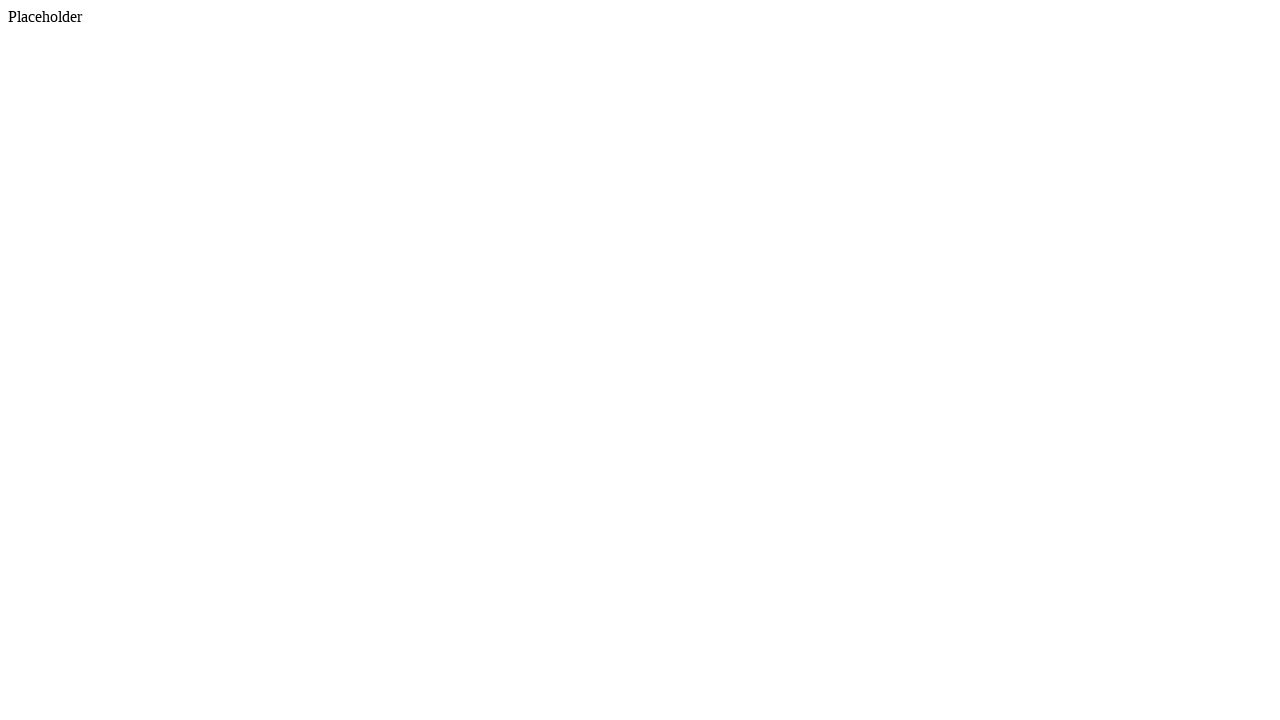

Navigated to scrolling test page
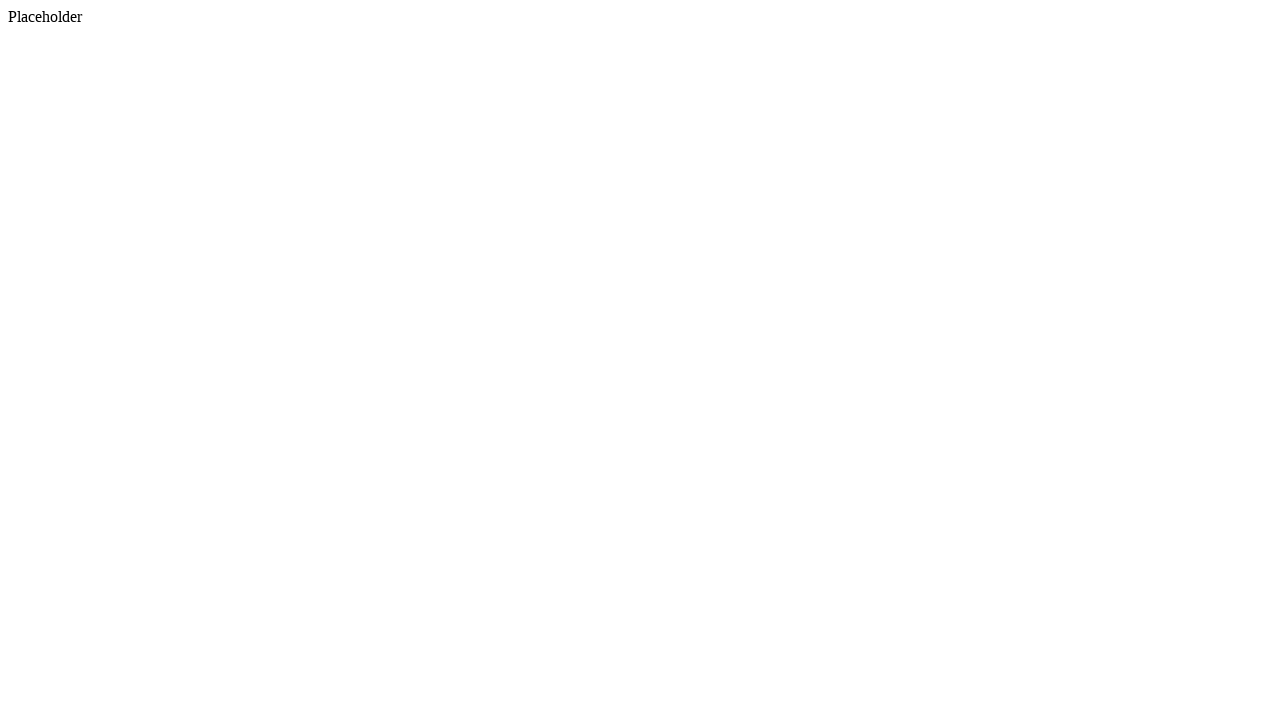

Scrolled to bottom of the page
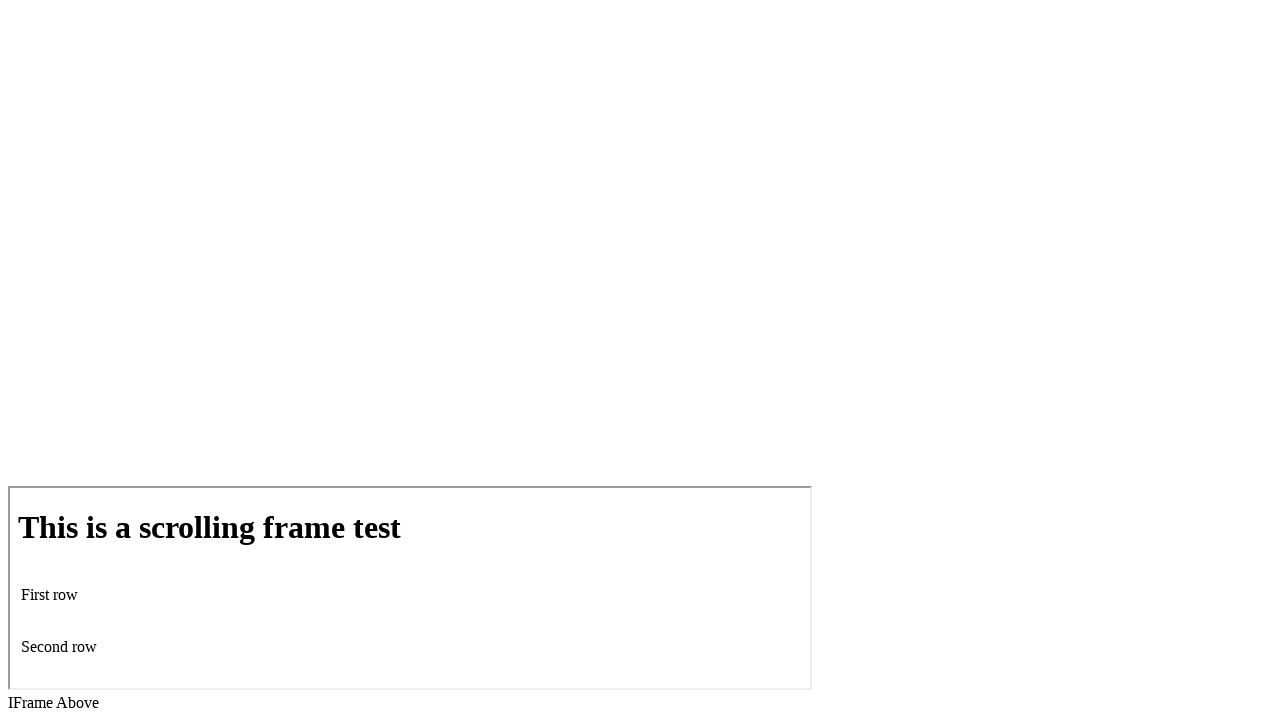

Waited for scroll to complete
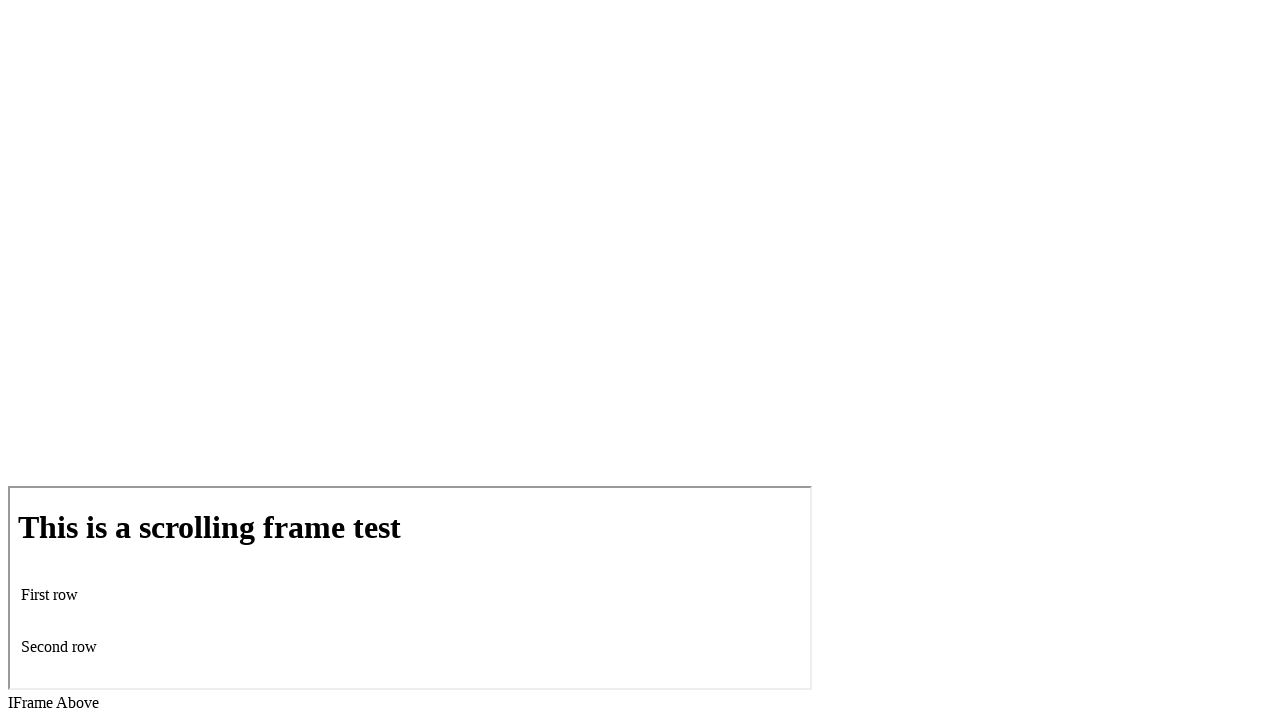

Scrolled back to top of the page
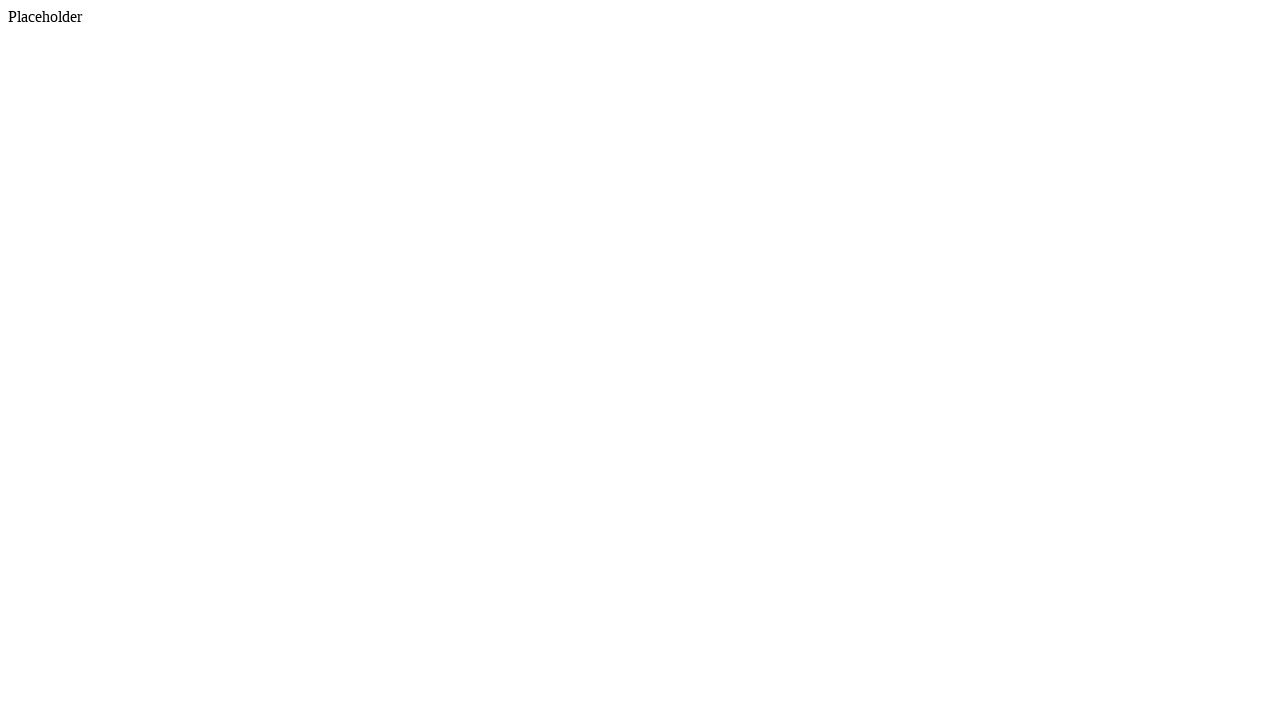

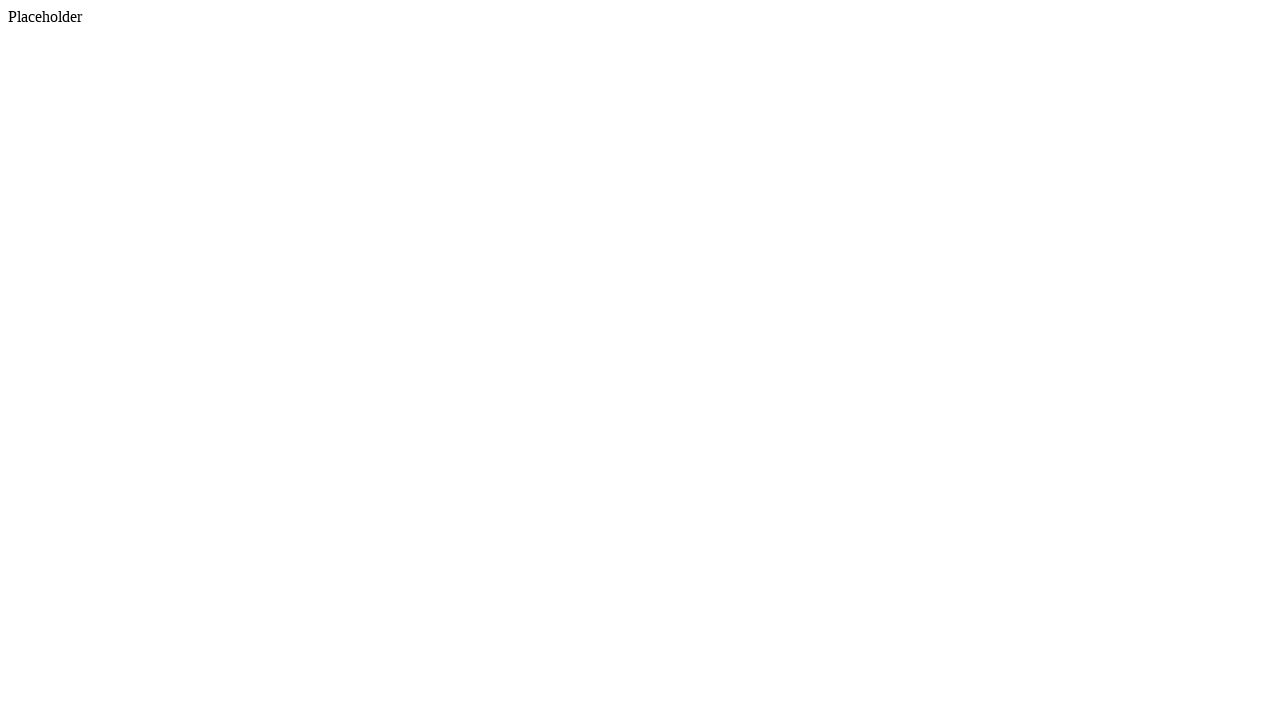